Navigates to the AWS Console landing page and verifies the page loads successfully

Starting URL: https://aws.amazon.com/console/

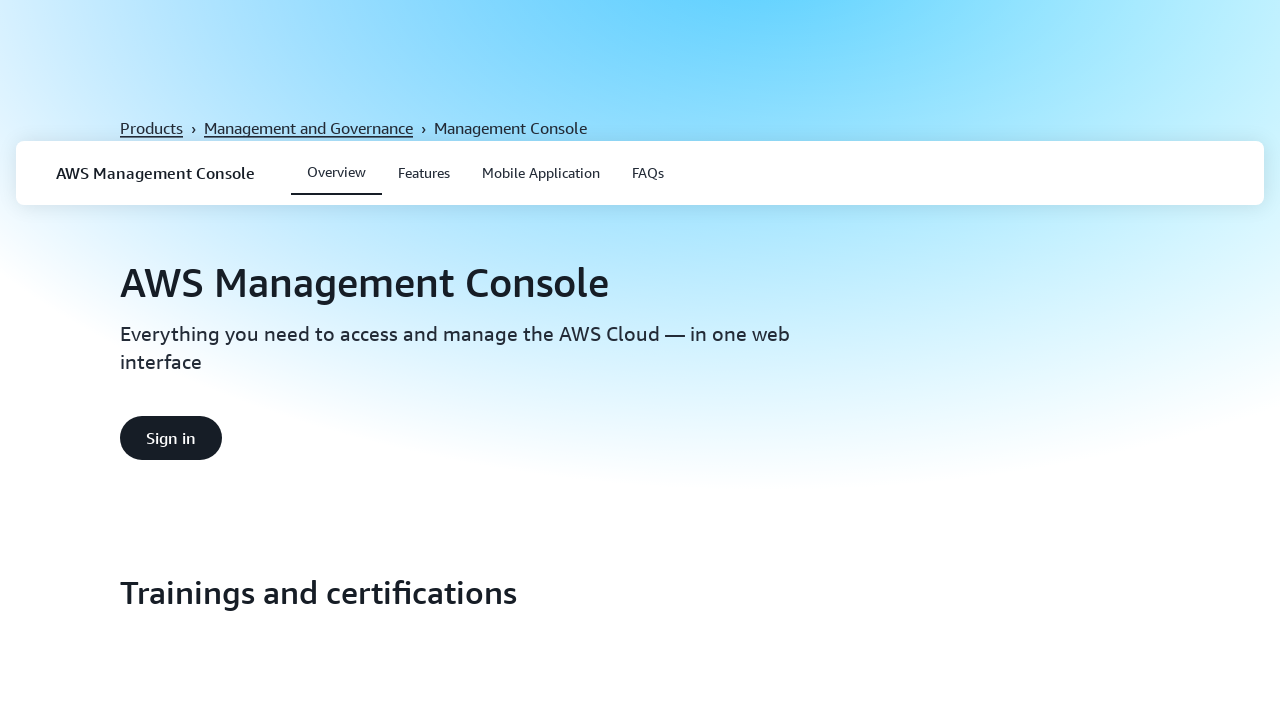

AWS Console landing page loaded (domcontentloaded state)
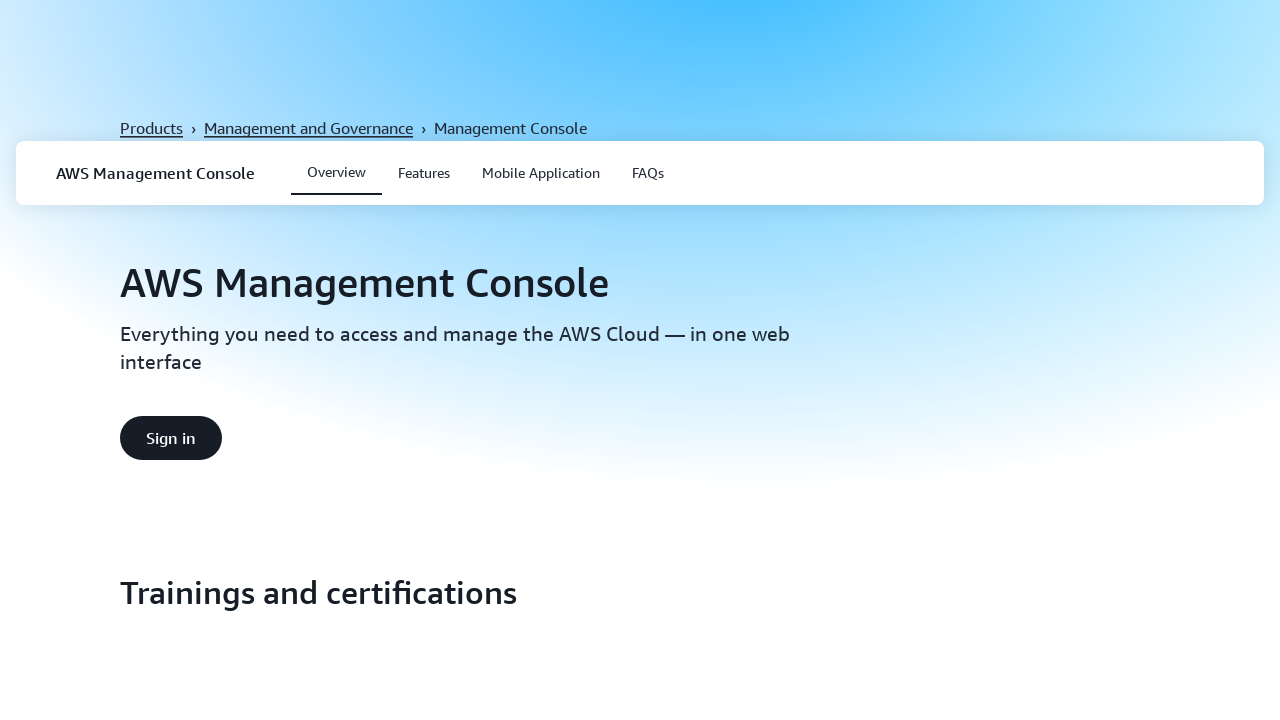

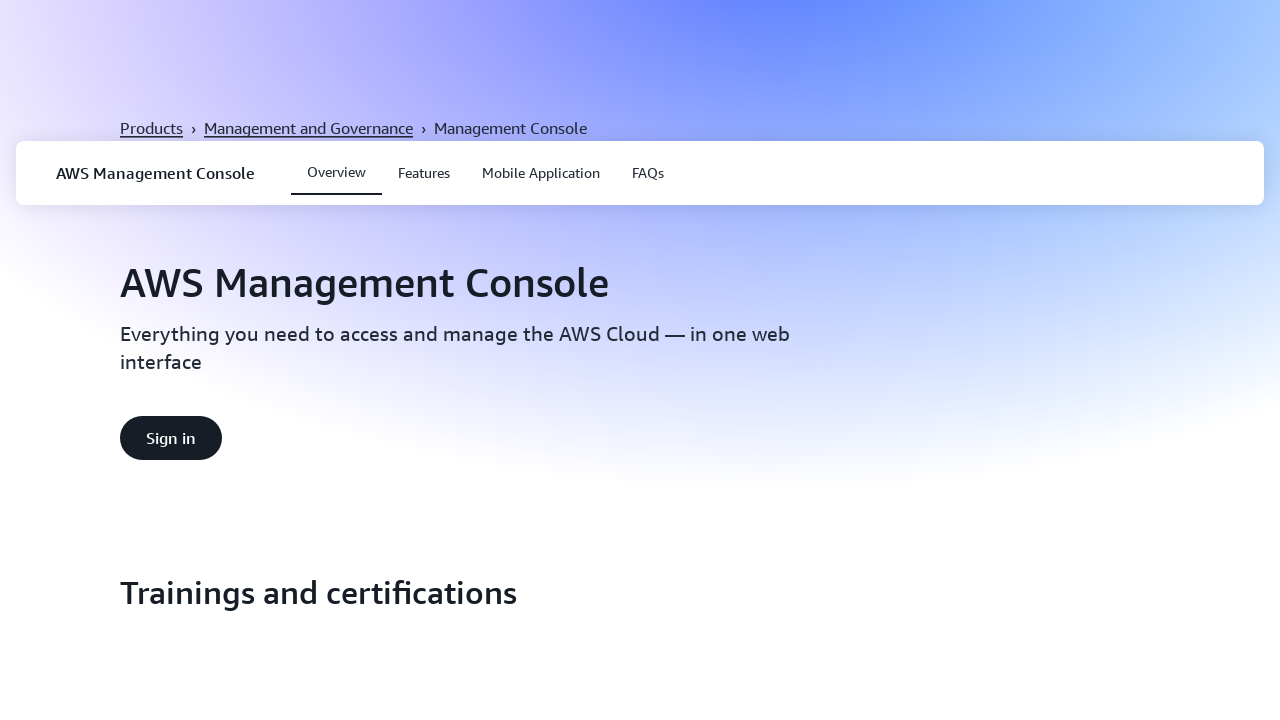